Verifies that invalid email format triggers an error indication on the email field

Starting URL: https://demoqa.com/text-box

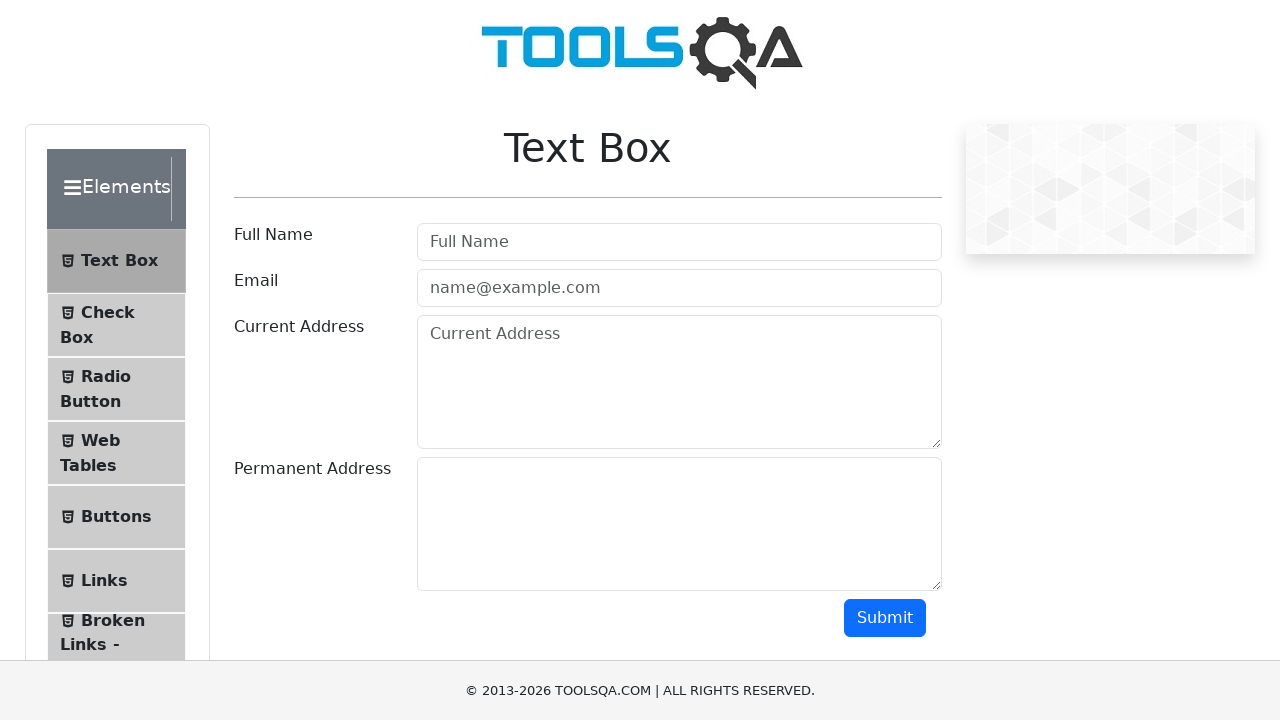

Entered invalid email format 'mladja995@gmailcom' in email field on #userEmail
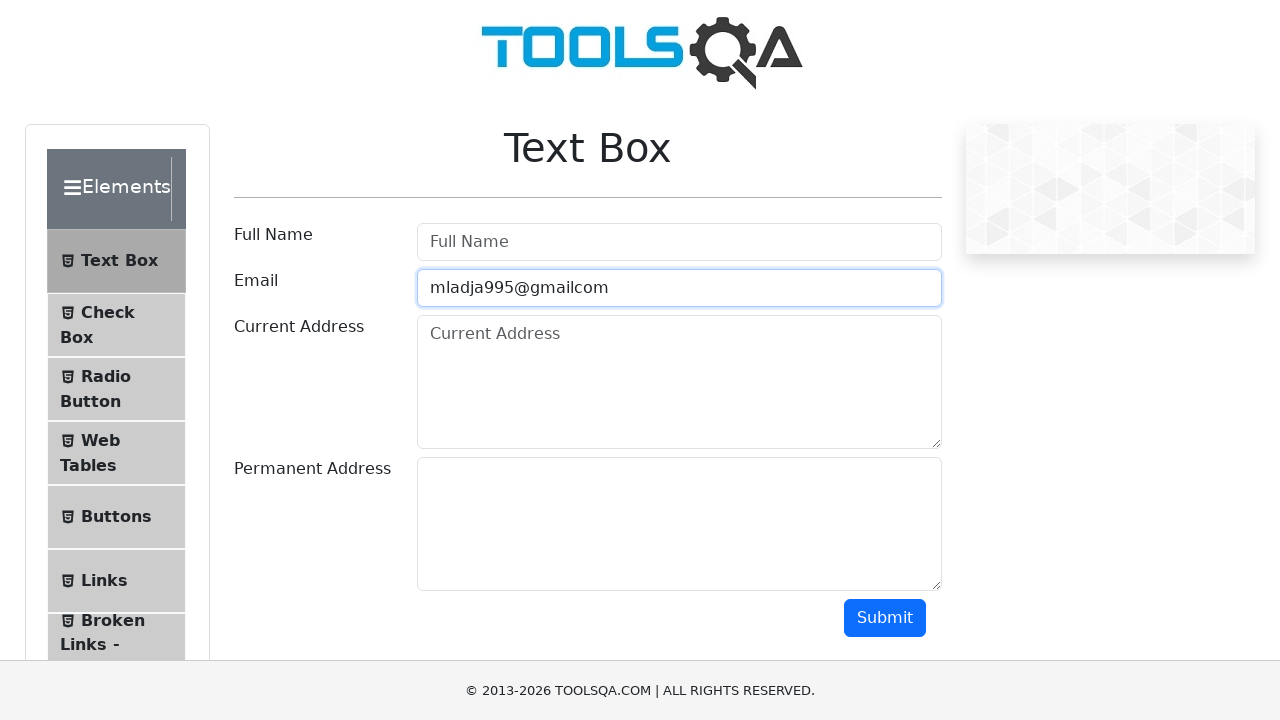

Clicked submit button at (885, 618) on #submit
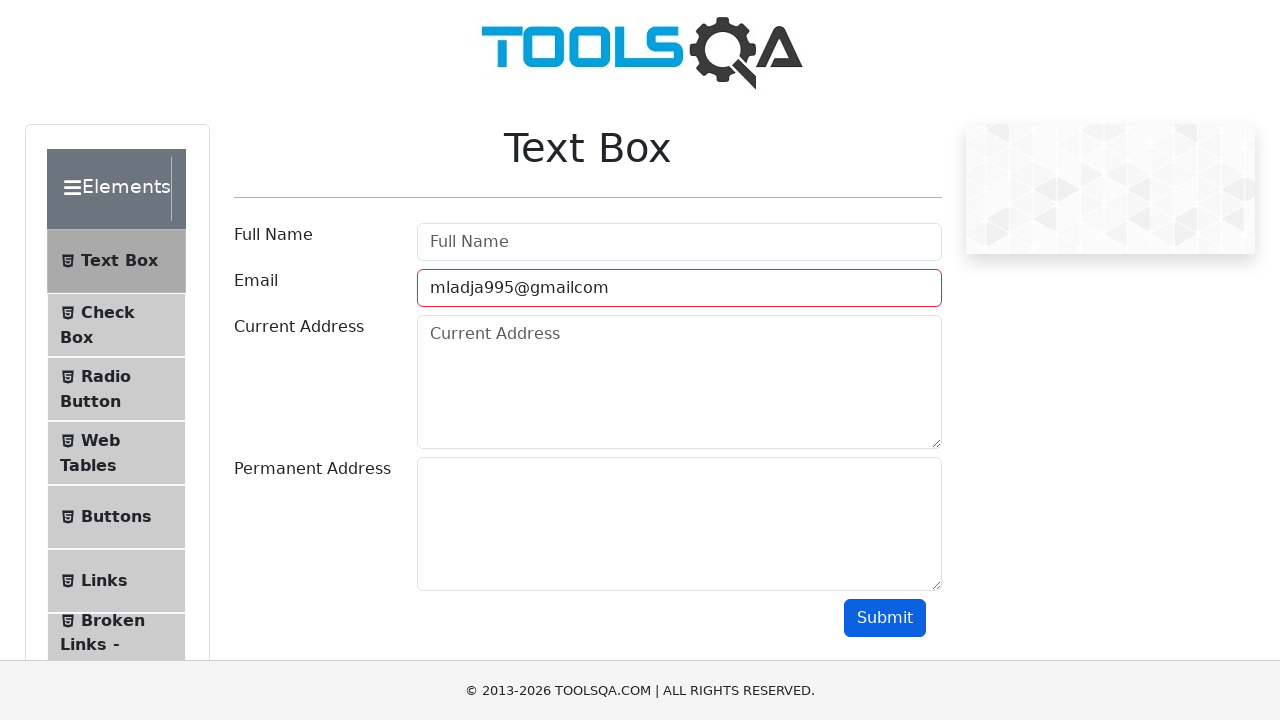

Verified that error indication appeared on email field with field-error class
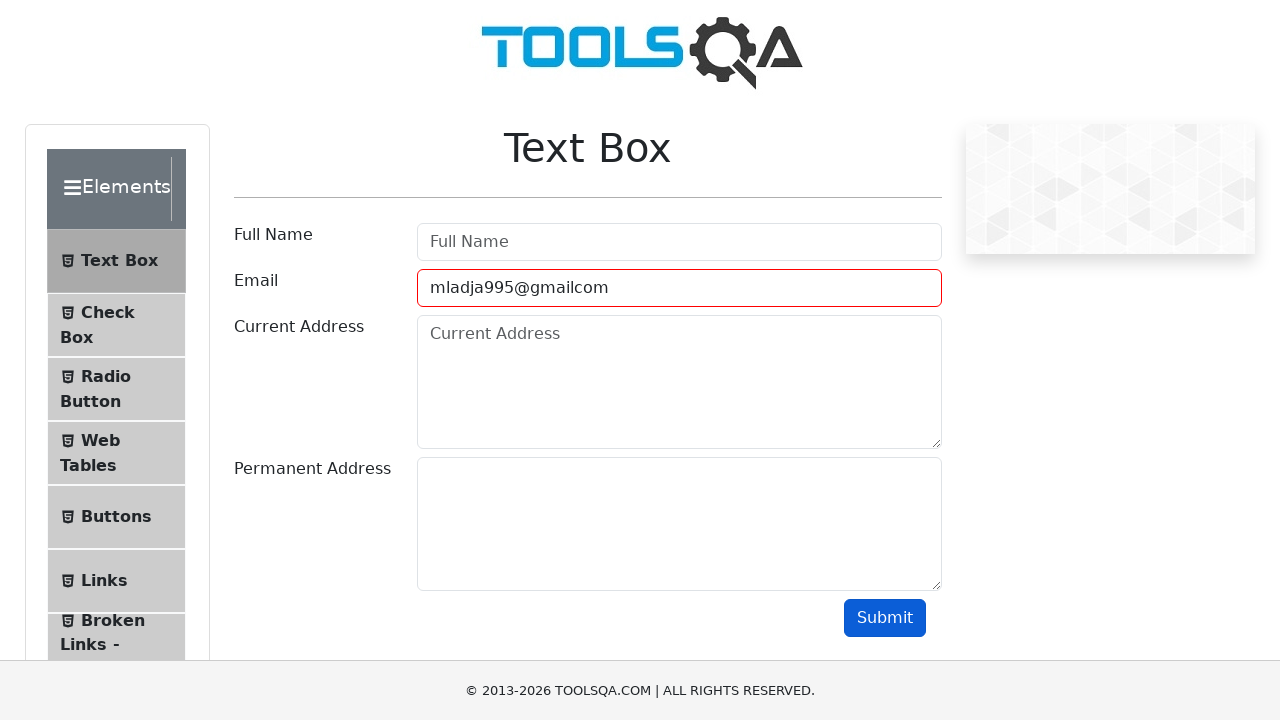

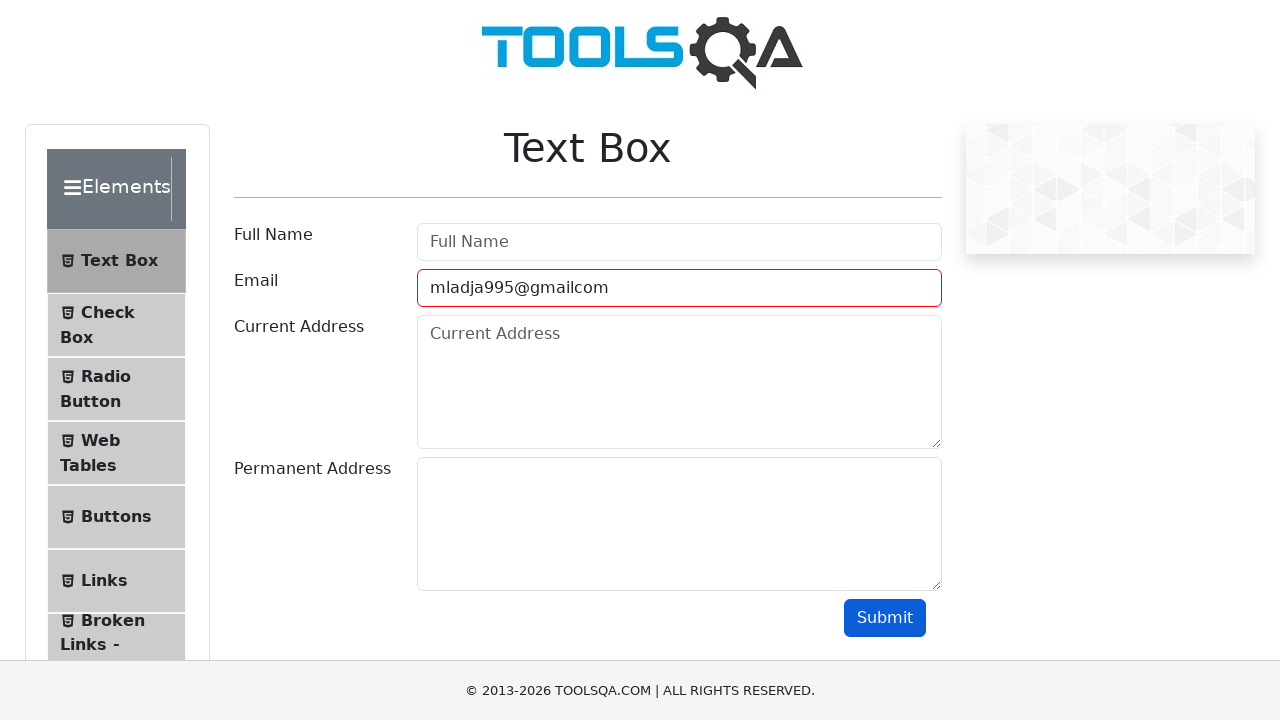